Tests the jQuery UI Selectable widget by navigating to the demo page and clicking on selectable list items within the iframe

Starting URL: https://jqueryui.com/selectable/

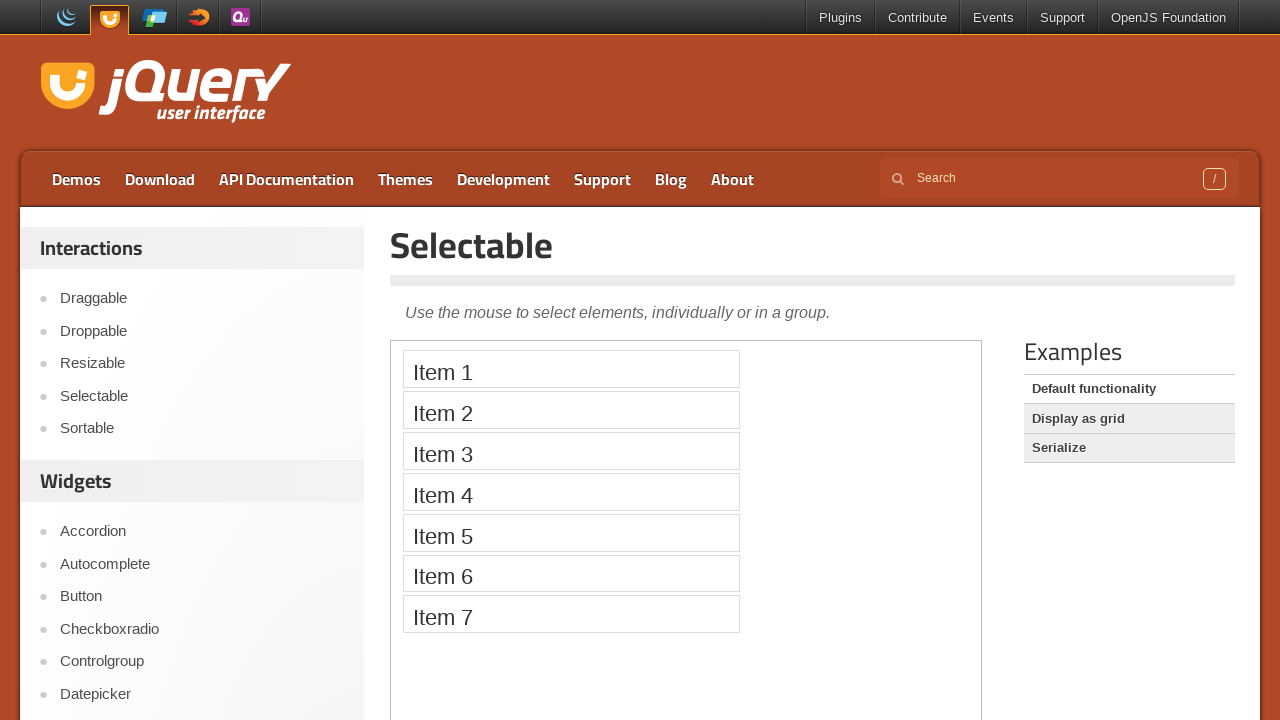

Located the demo iframe
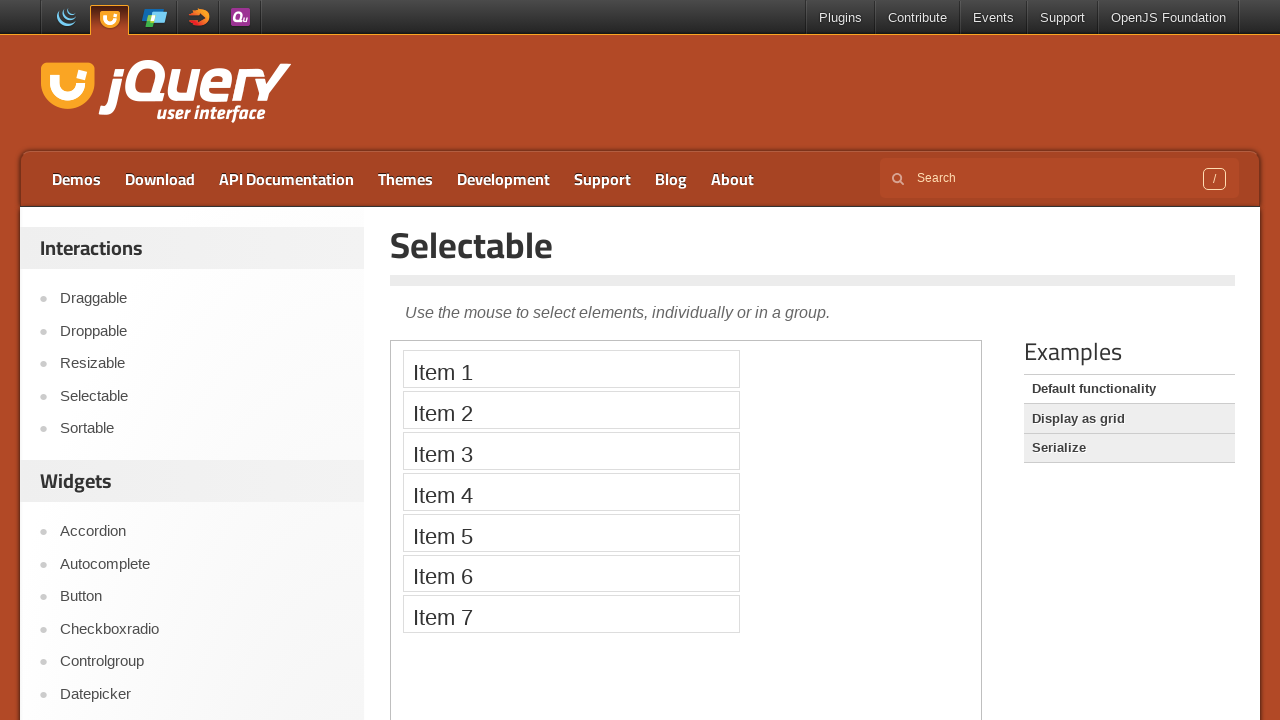

Clicked the first selectable list item at (571, 369) on iframe.demo-frame >> internal:control=enter-frame >> #selectable li >> nth=0
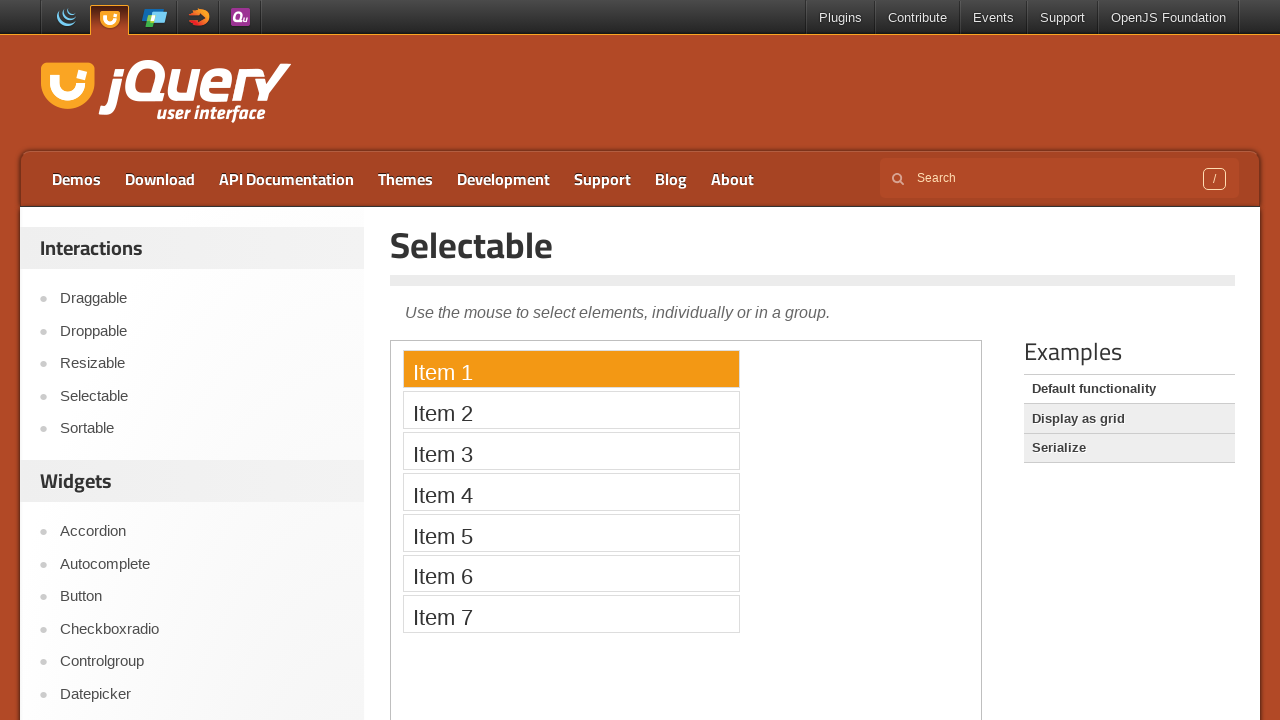

Ctrl+clicked the third selectable list item for multi-selection at (571, 451) on iframe.demo-frame >> internal:control=enter-frame >> #selectable li >> nth=2
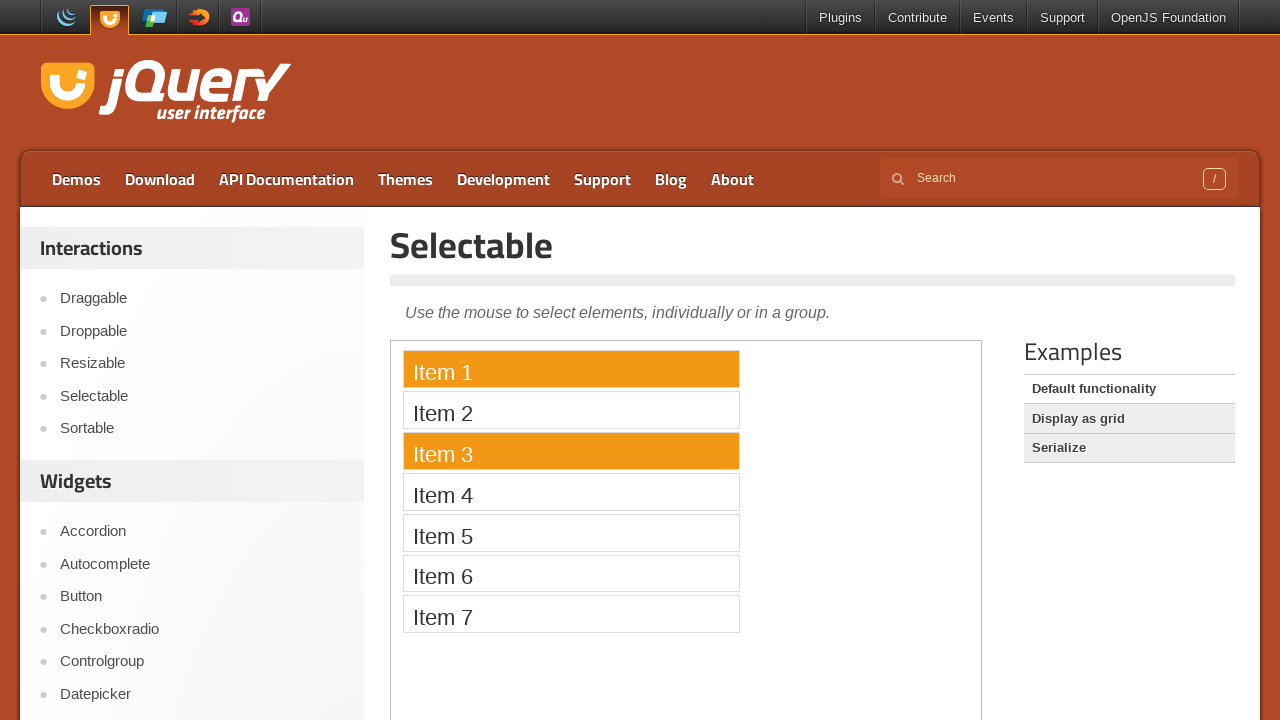

Waited 1000ms for selection to complete
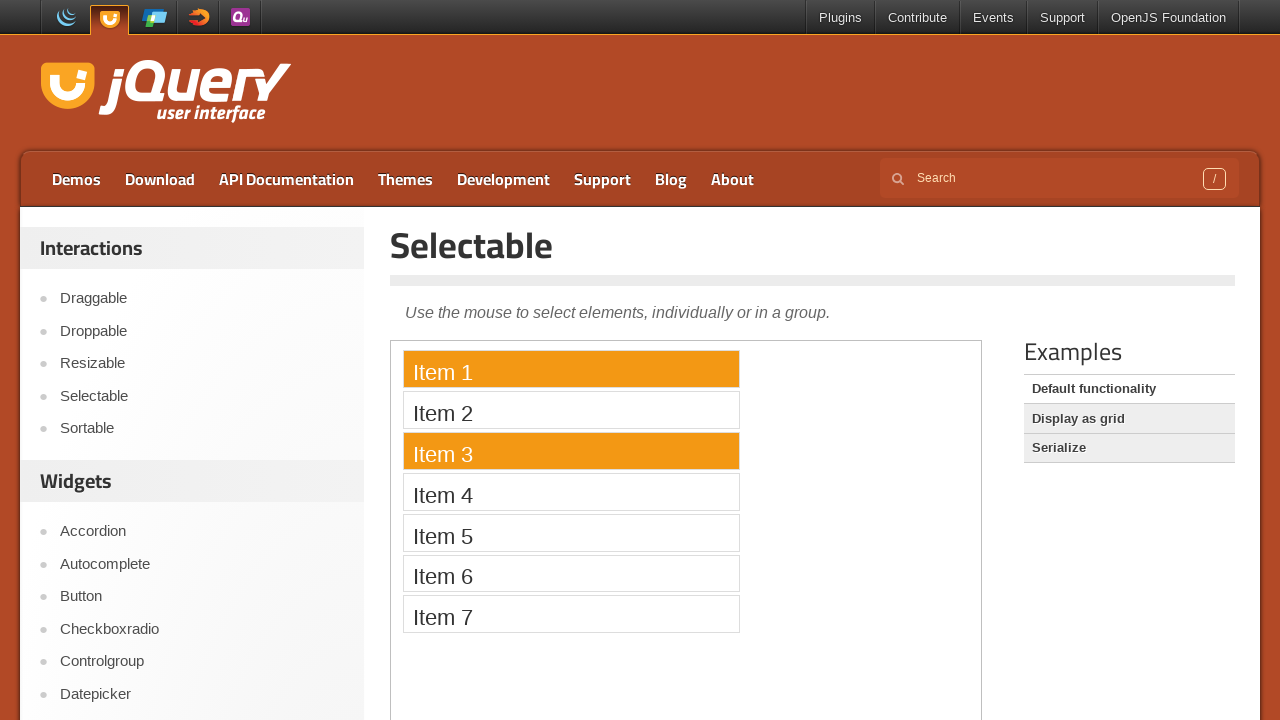

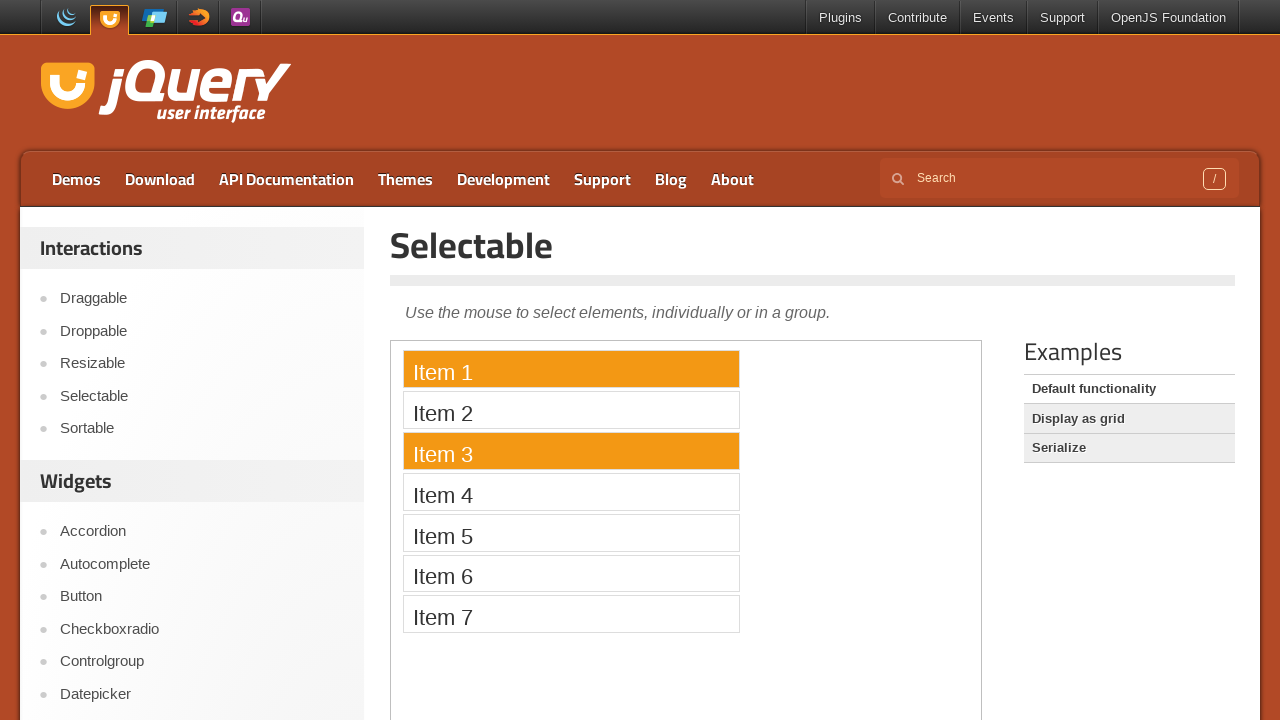